Tests child window handling by clicking a document link that opens in a new window

Starting URL: https://rahulshettyacademy.com/loginpagePractise/

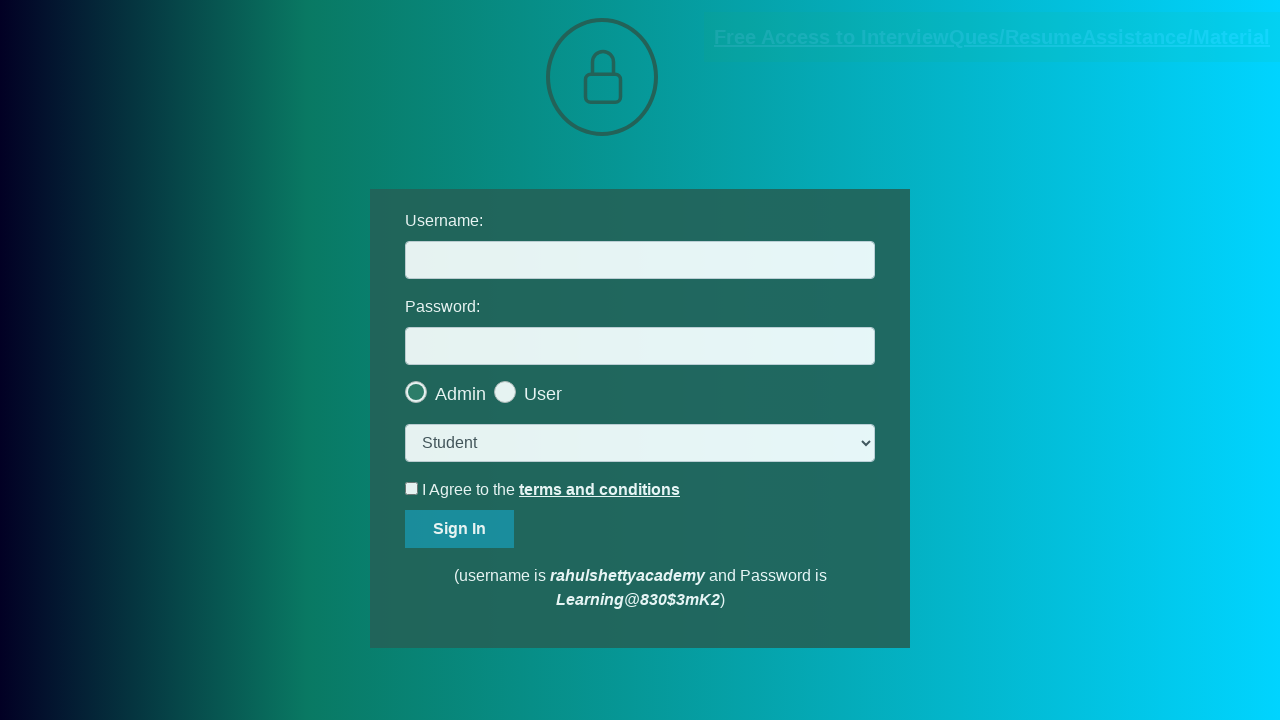

Clicked documents link that opens in a new window at (992, 37) on [href*='documents-request']
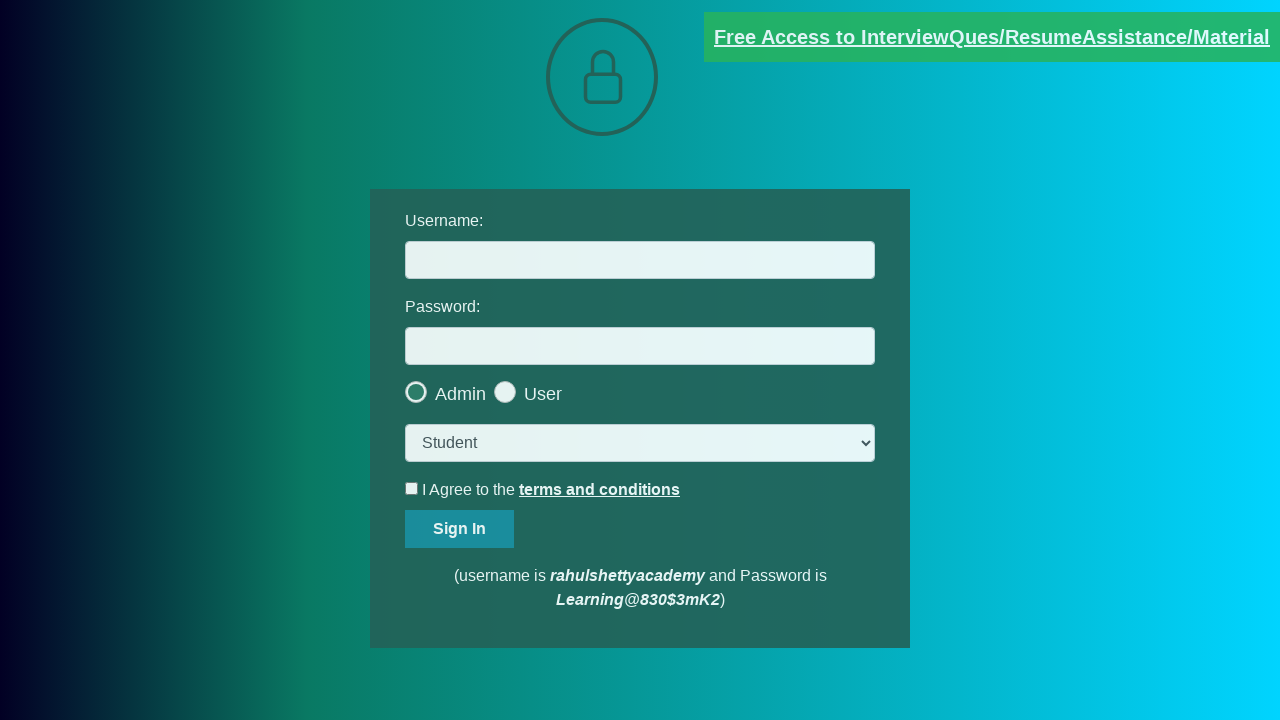

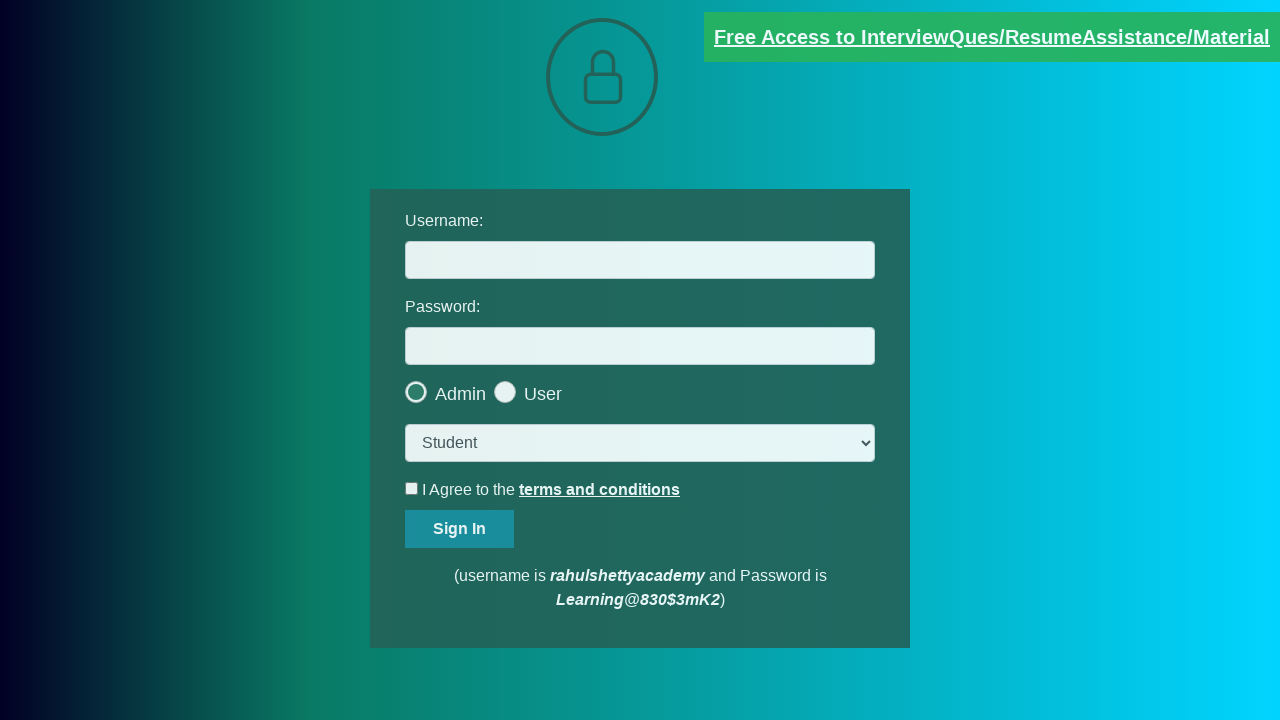